Navigates to a W3Schools iframe example page, switches to the iframe, and verifies the text content within it

Starting URL: https://www.w3schools.com/tags/tryit.asp?filename=tryhtml5_ev_ondblclick2

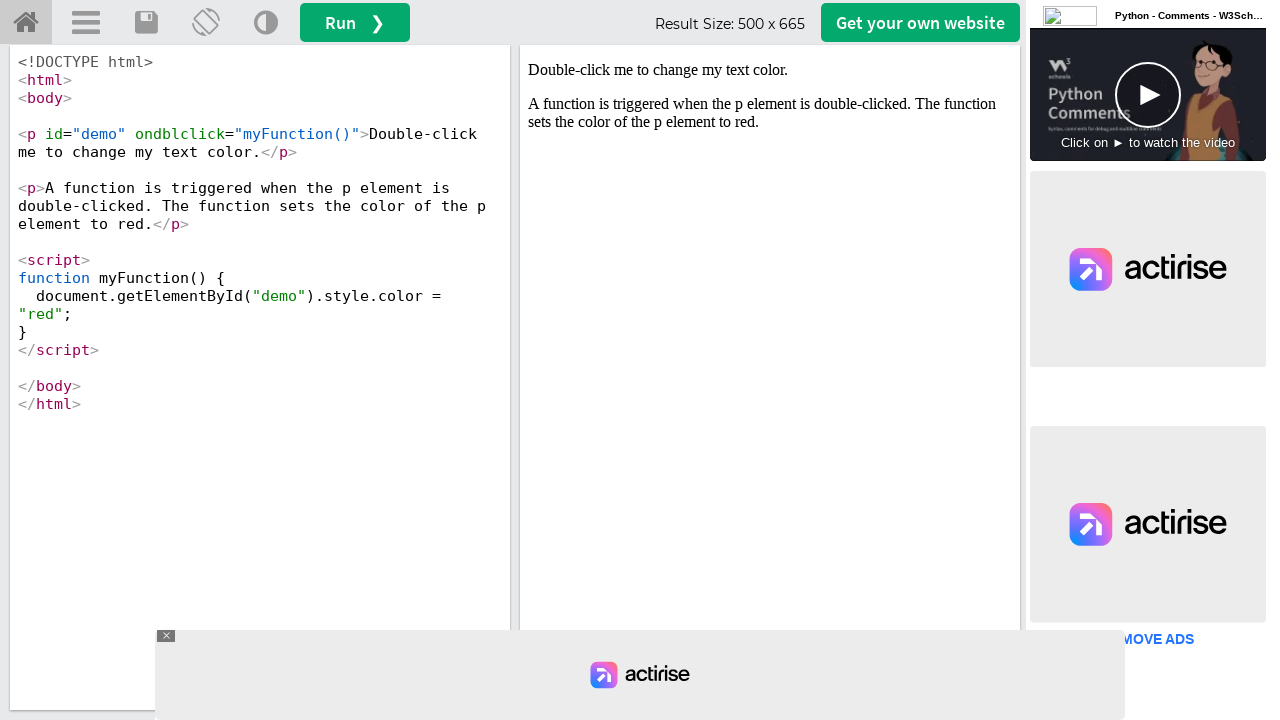

Navigated to W3Schools iframe example page
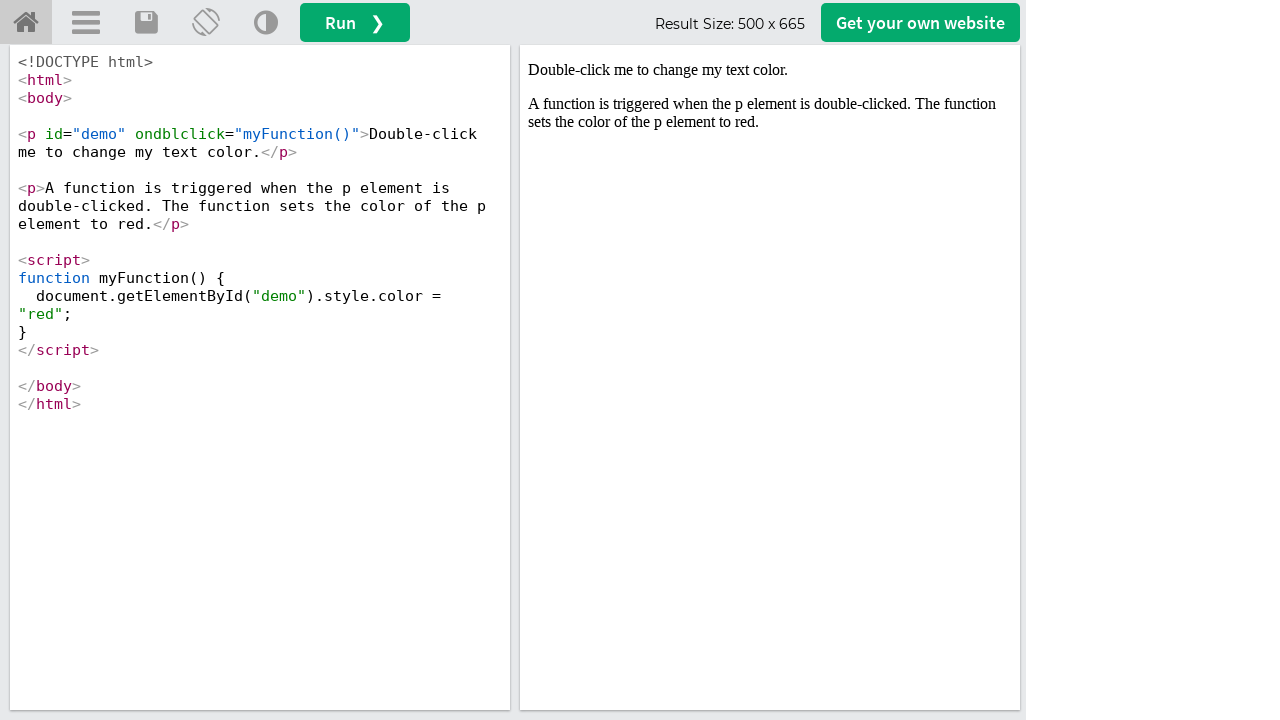

Located iframe with id 'iframeResult'
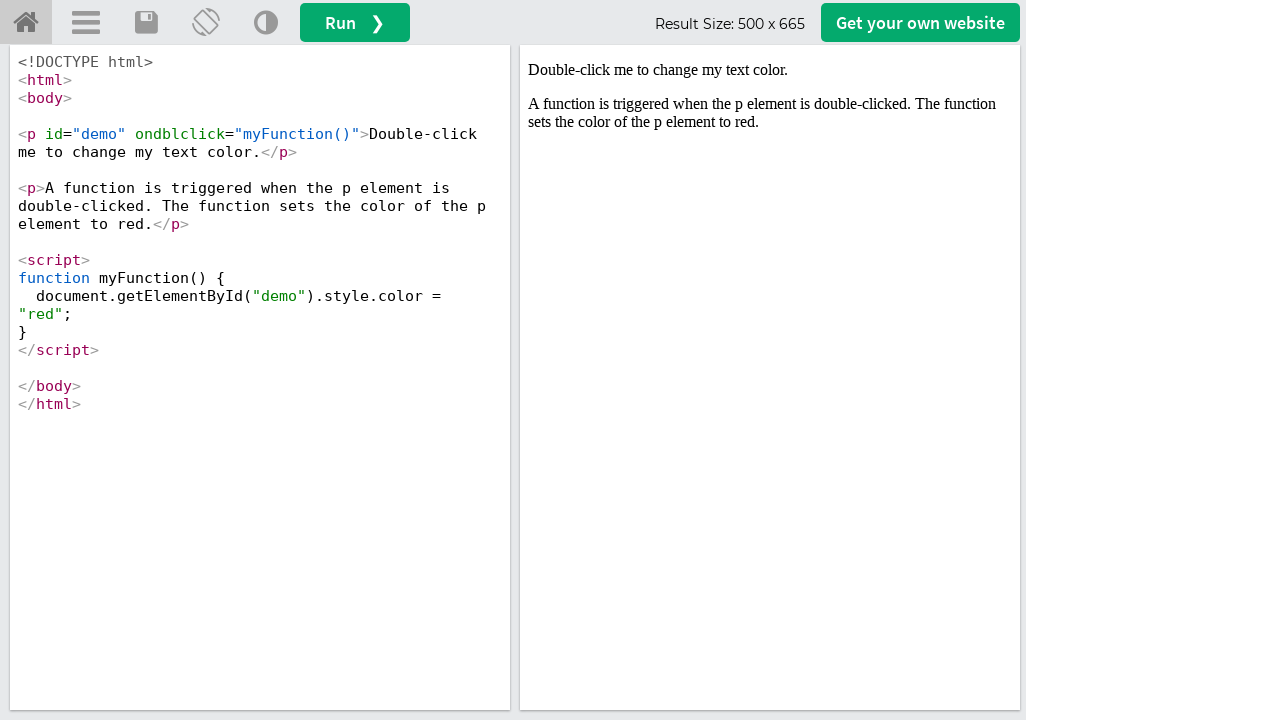

Located text element within iframe using XPath
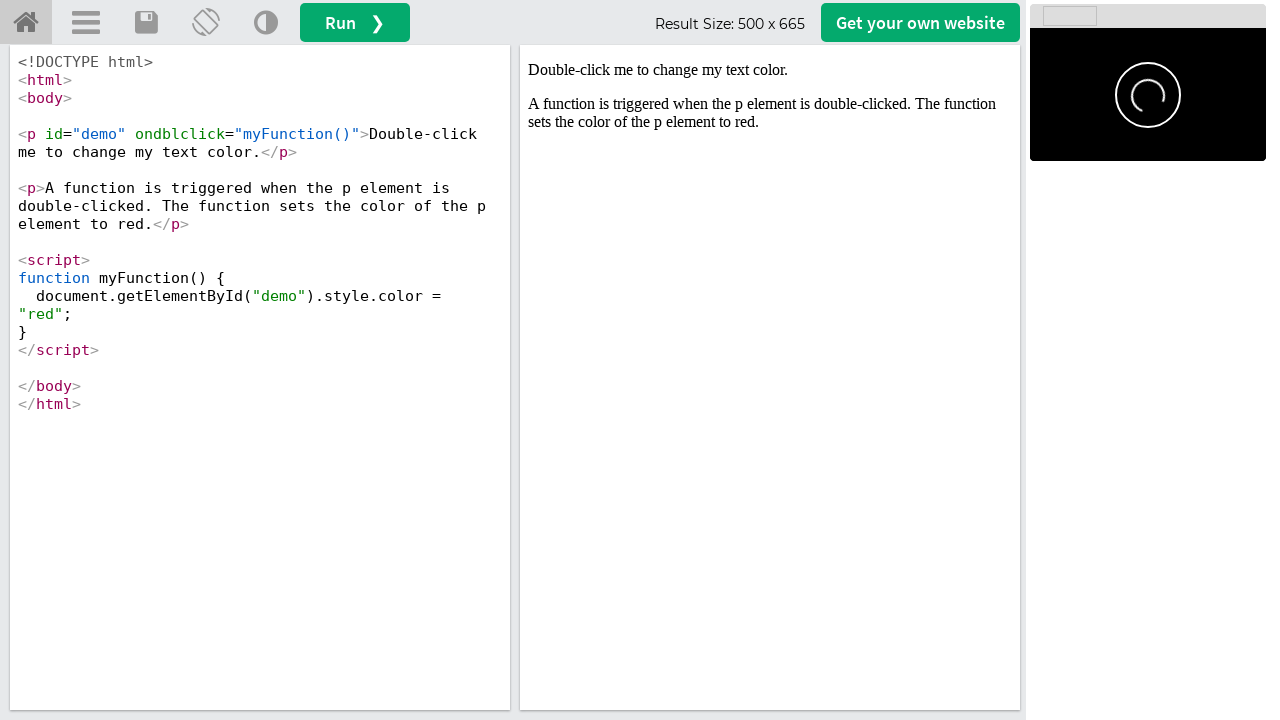

Verified text content matches expected value: 'Double-click me to change my text color.'
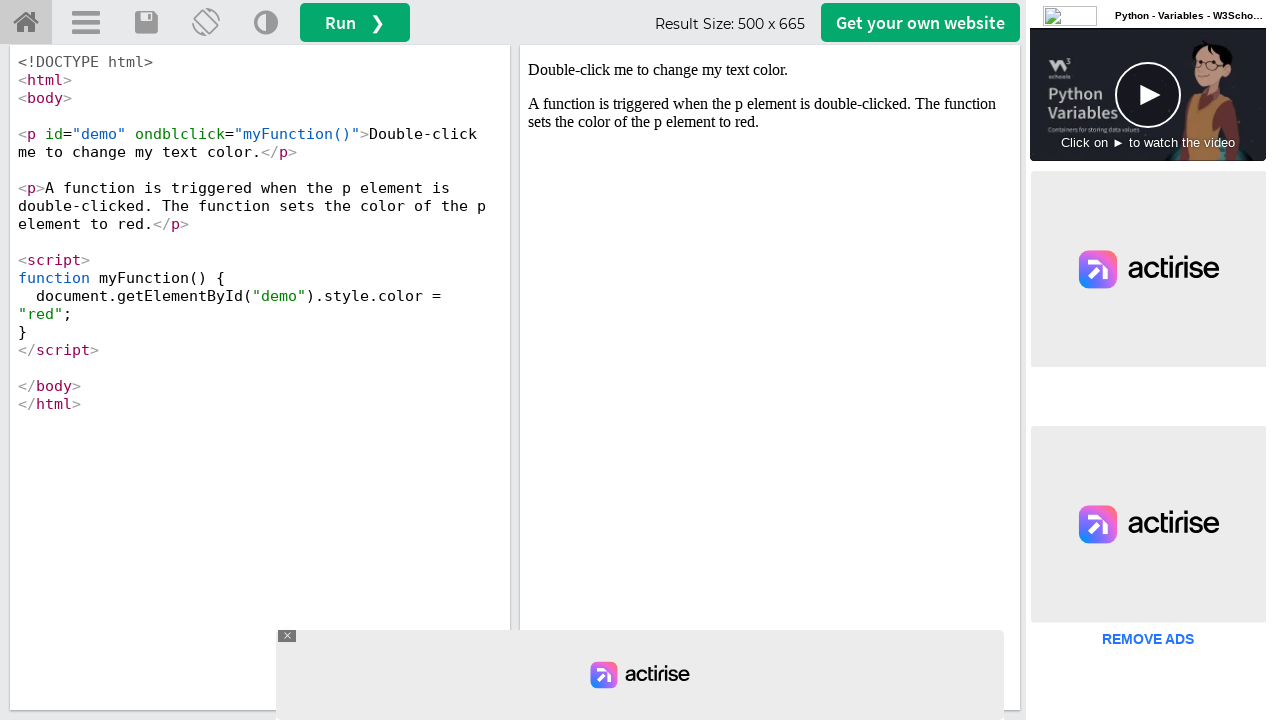

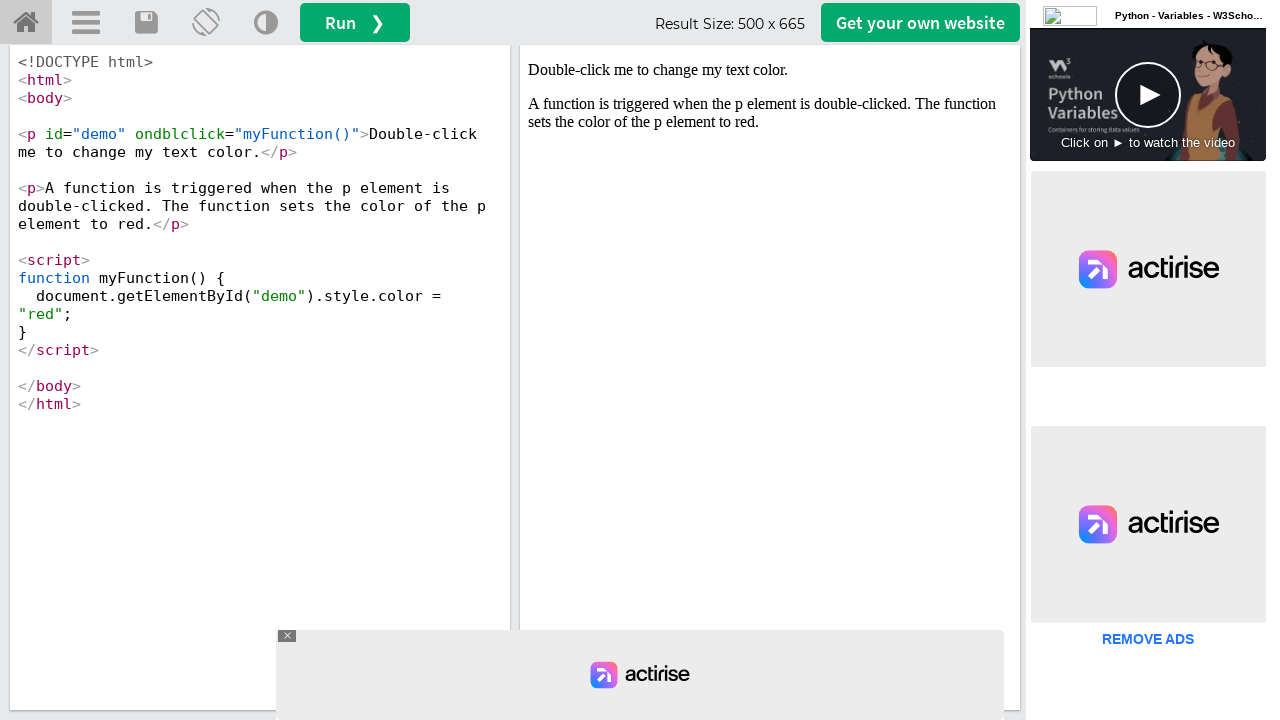